Navigates to the Sachsen geodata batch download page, selects a municipality option from the first dropdown, selects a product type (Digital Orthophotos) from the second dropdown, and clicks the download button.

Starting URL: https://www.geodaten.sachsen.de/batch-download-4719.html

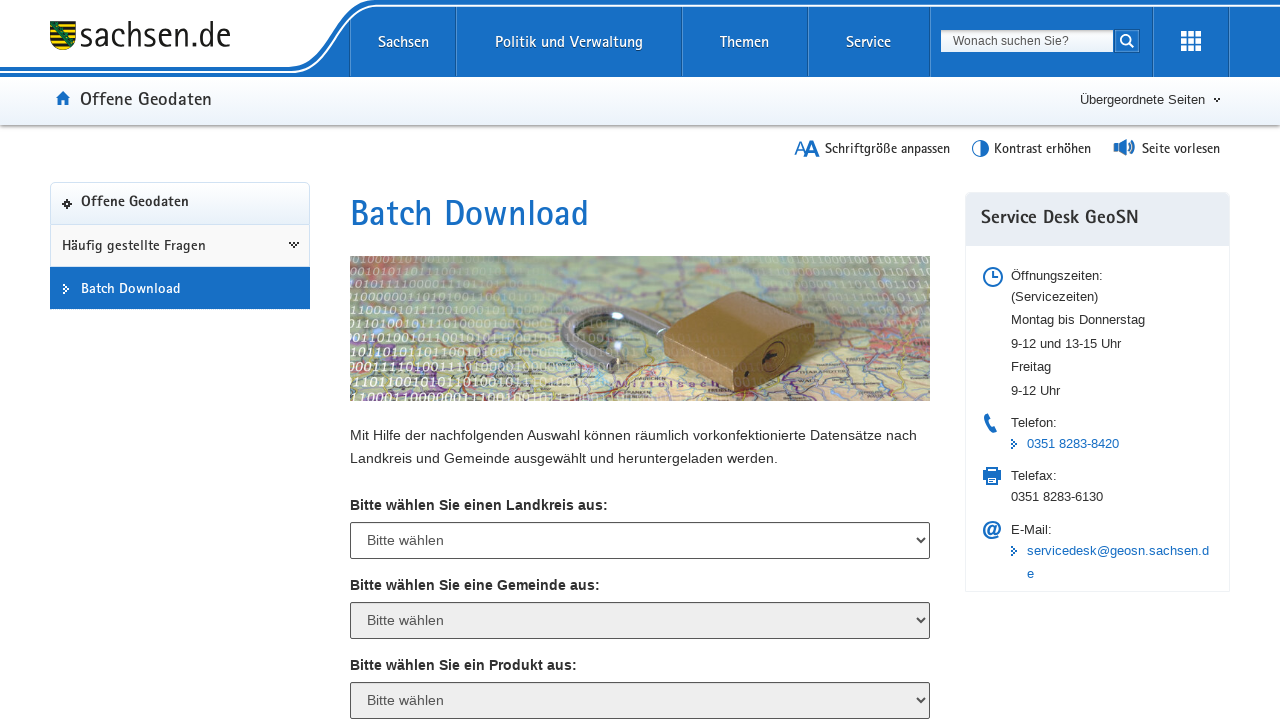

Municipality dropdown became visible
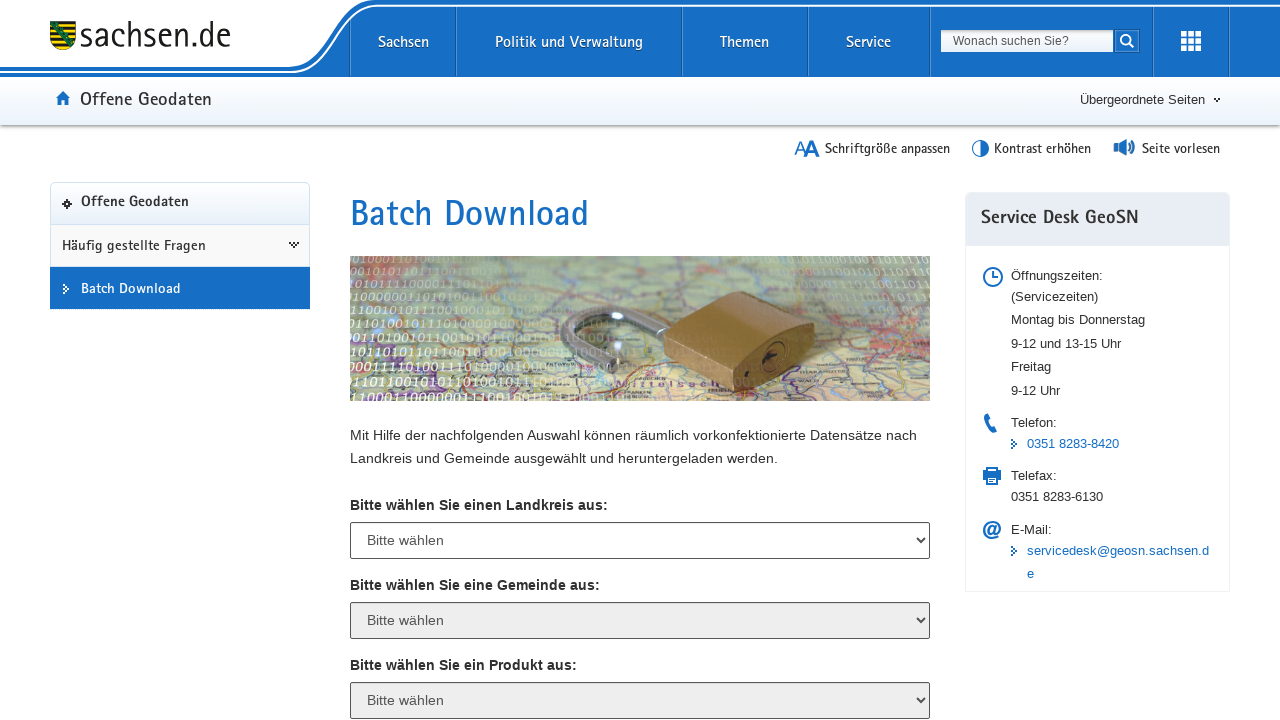

Scrolled municipality dropdown into view
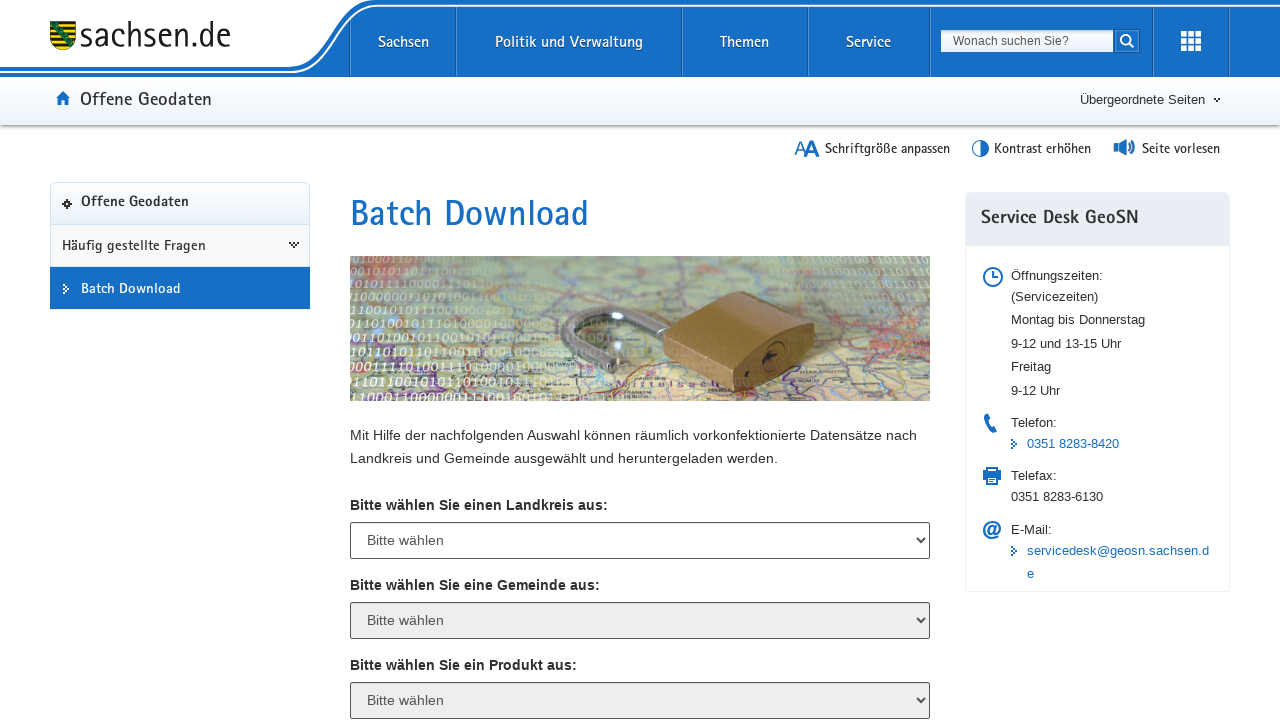

Selected municipality option 'Alle (Freistaat Sachsen)' from first dropdown on #select_municipality
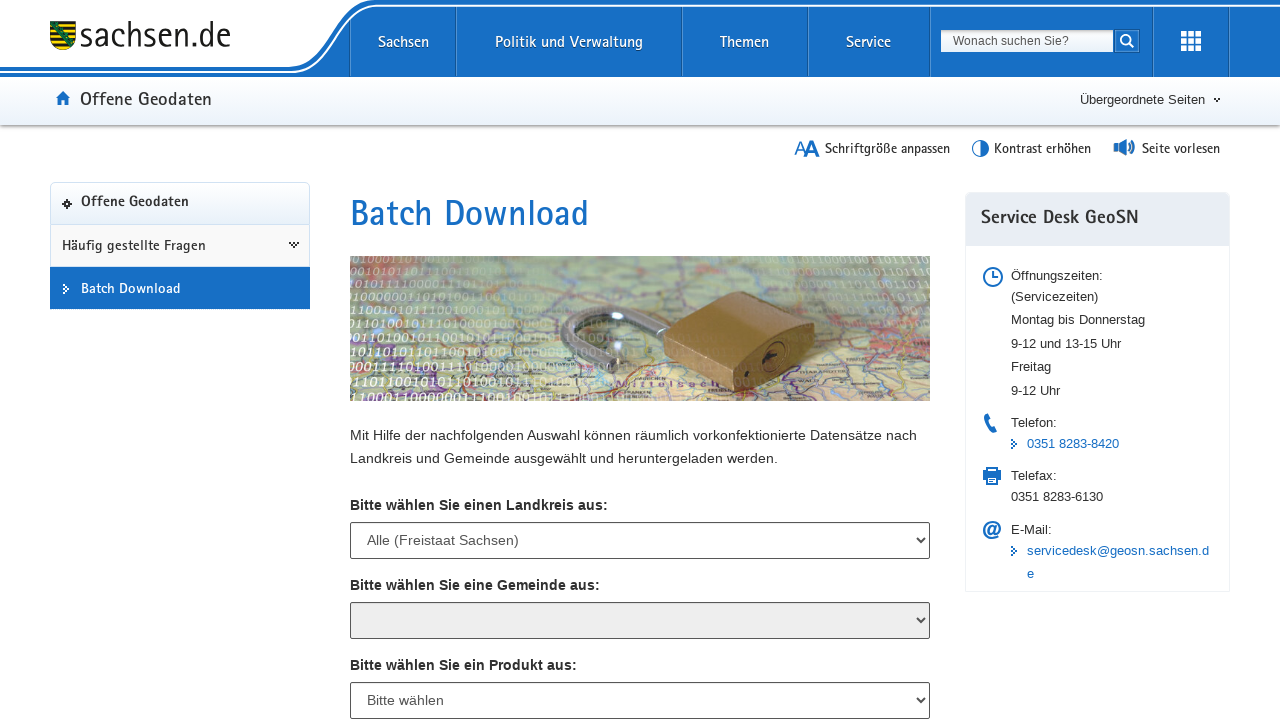

Product dropdown became visible
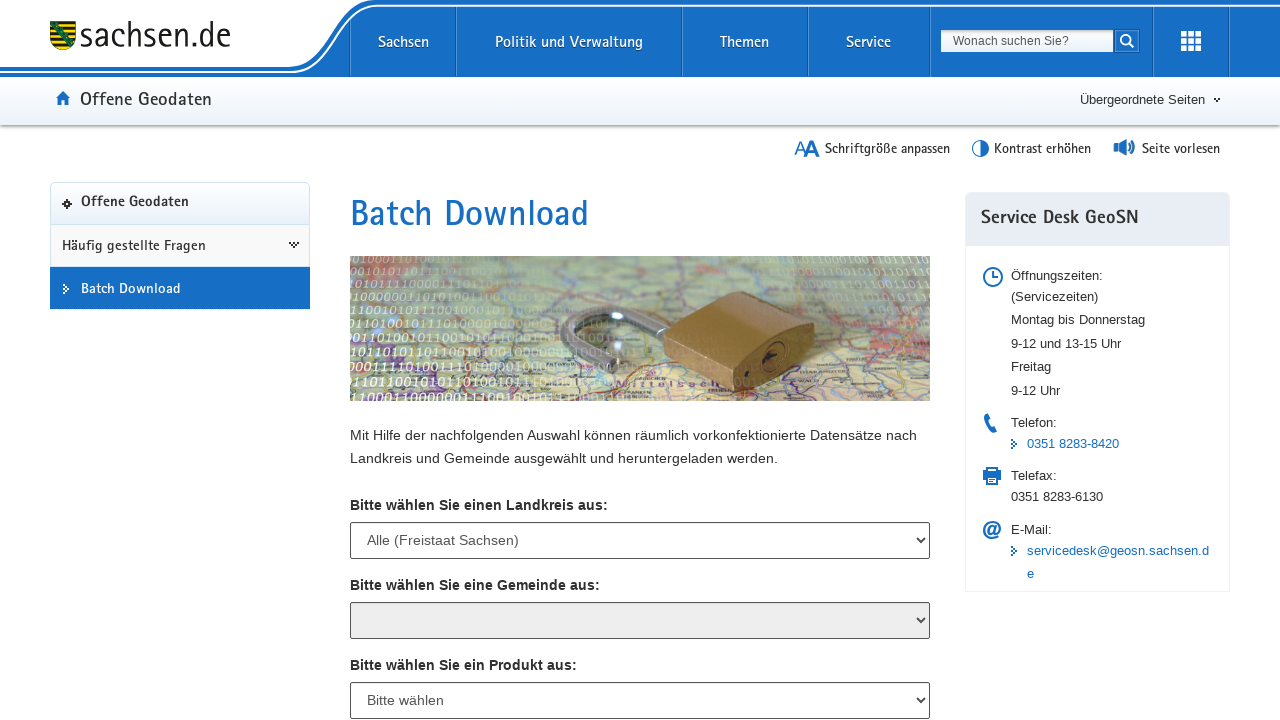

Scrolled product dropdown into view
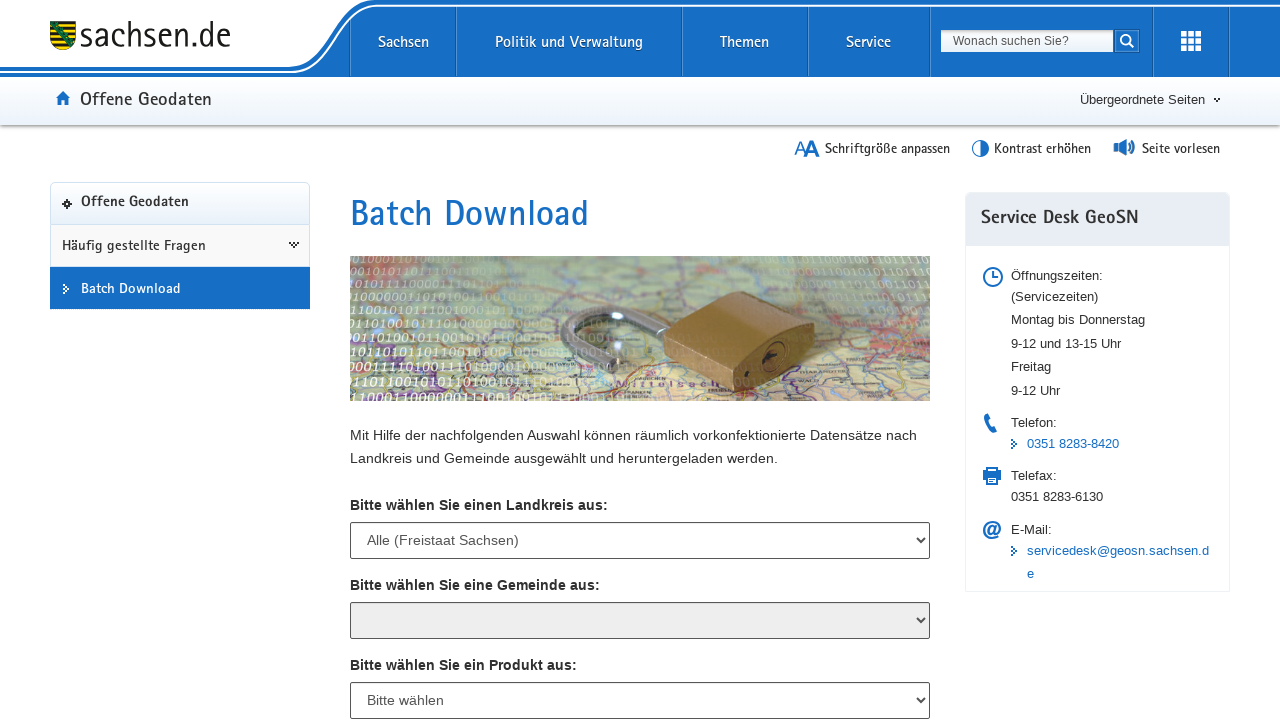

Selected product type 'Digitale Orthophotos 4-Kanal (RGBI)' from second dropdown on #select_product
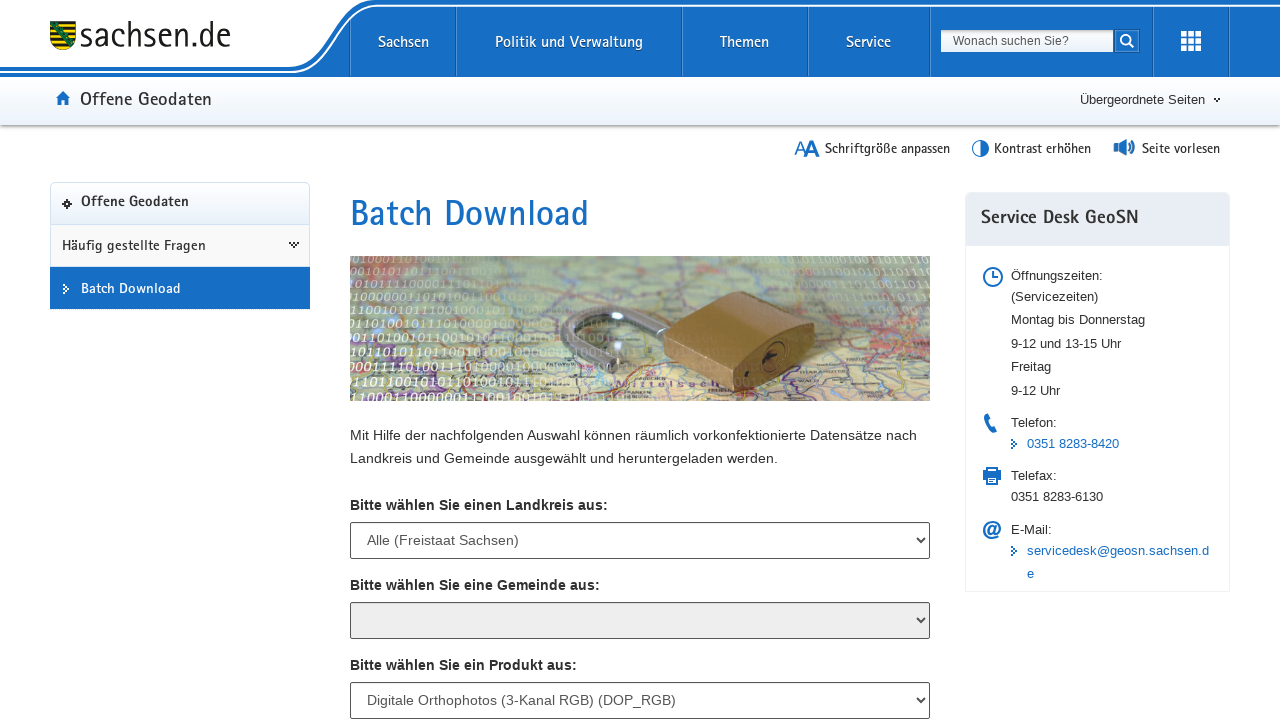

Download button became visible
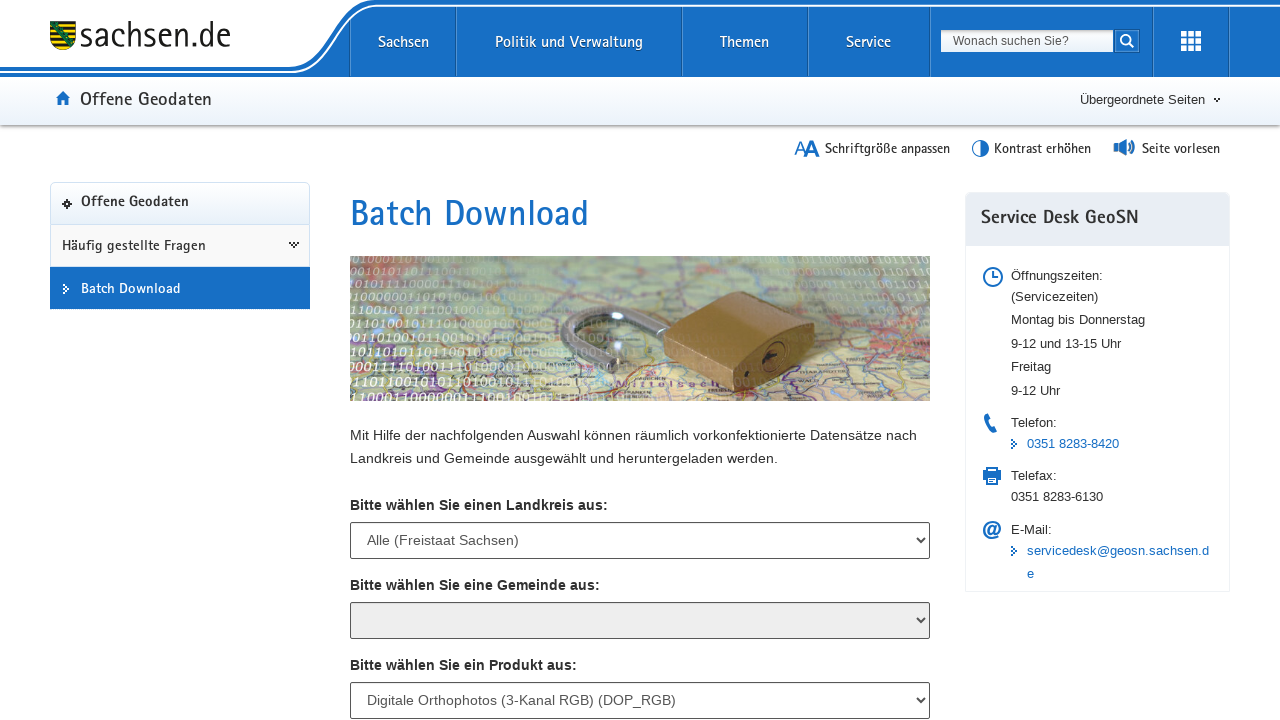

Clicked the download button to initiate download at (512, 361) on #button_downloads
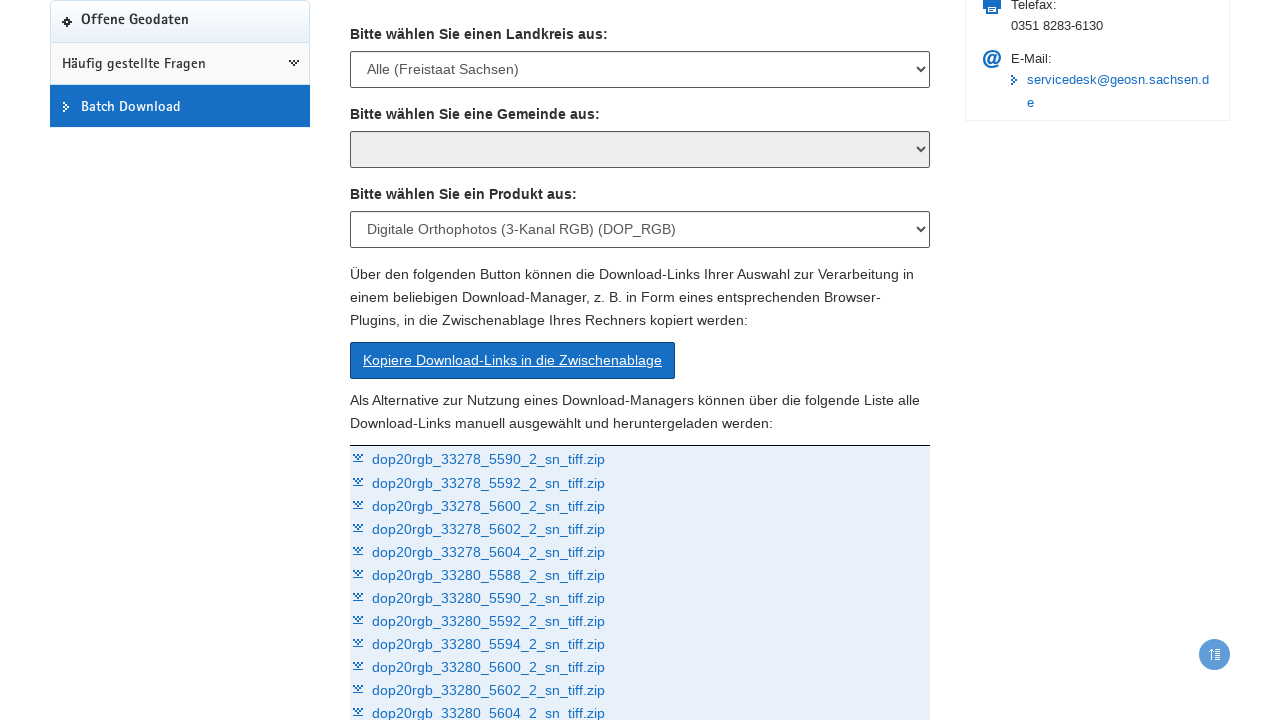

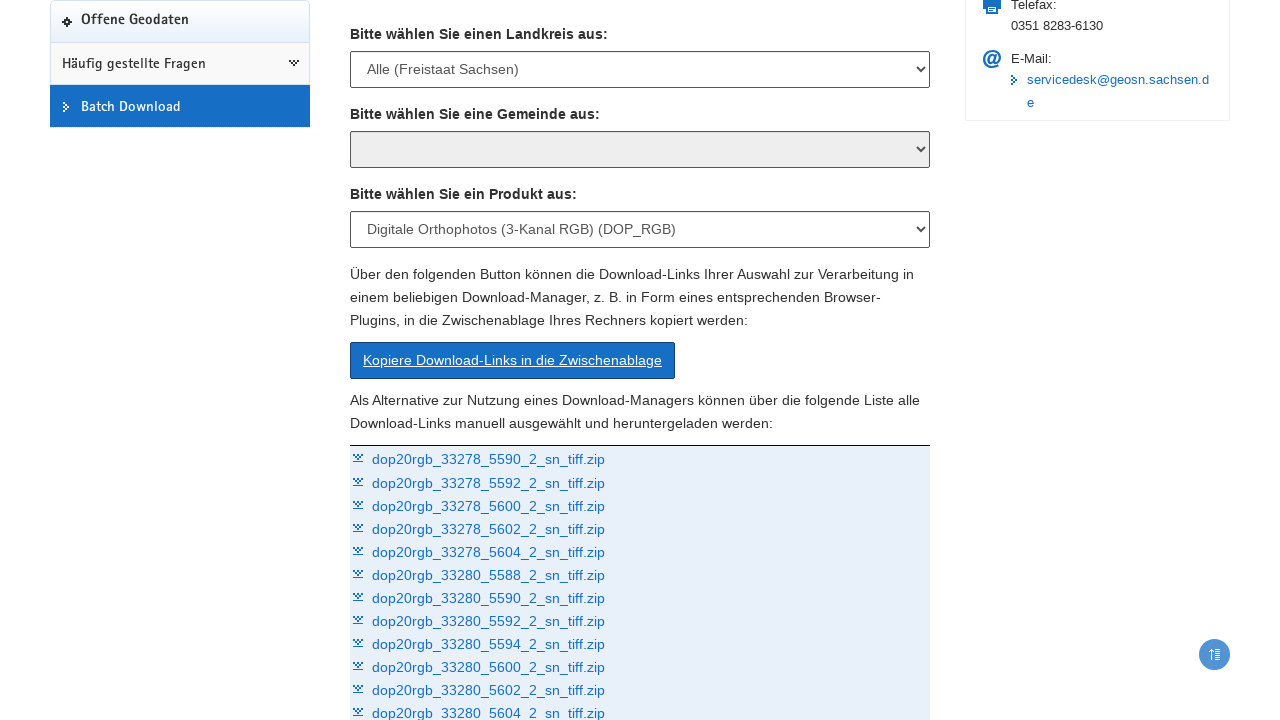